Verifies that clicking the products link in the left menu navigates to the Parasoft products page

Starting URL: https://parabank.parasoft.com/

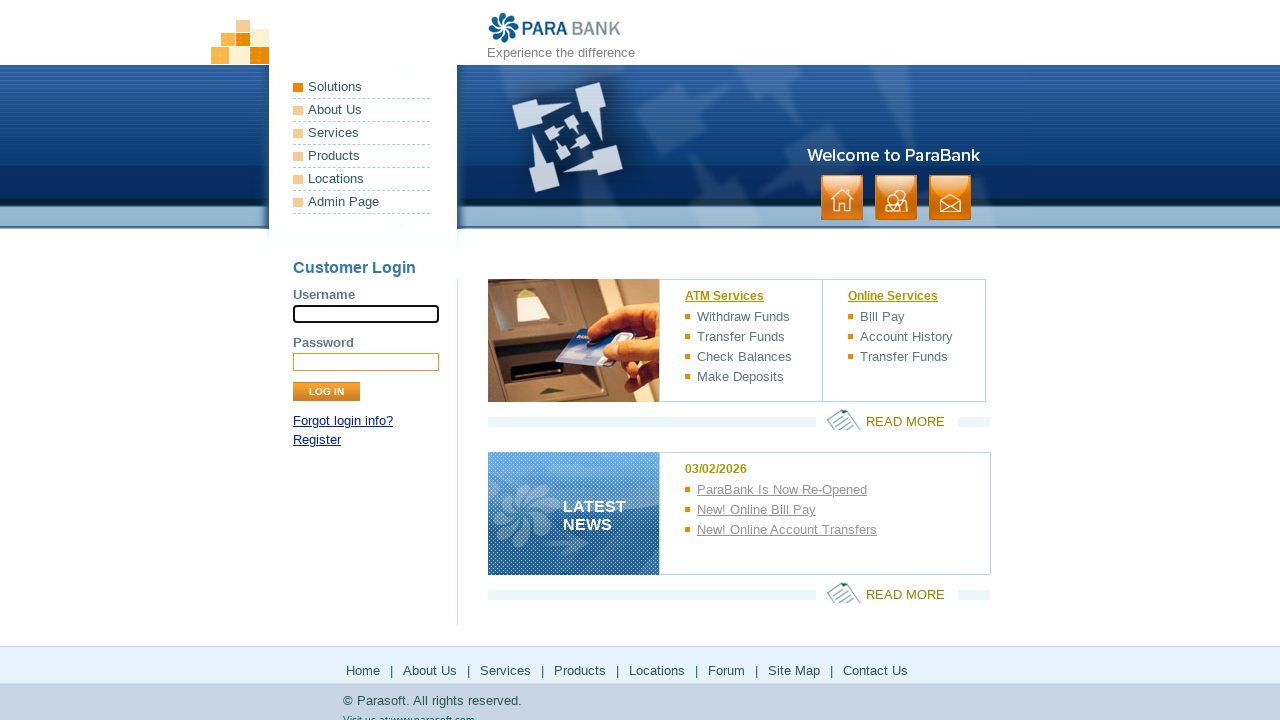

Clicked products link in left menu at (362, 156) on .leftmenu > li:nth-child(4) > a:nth-child(1)
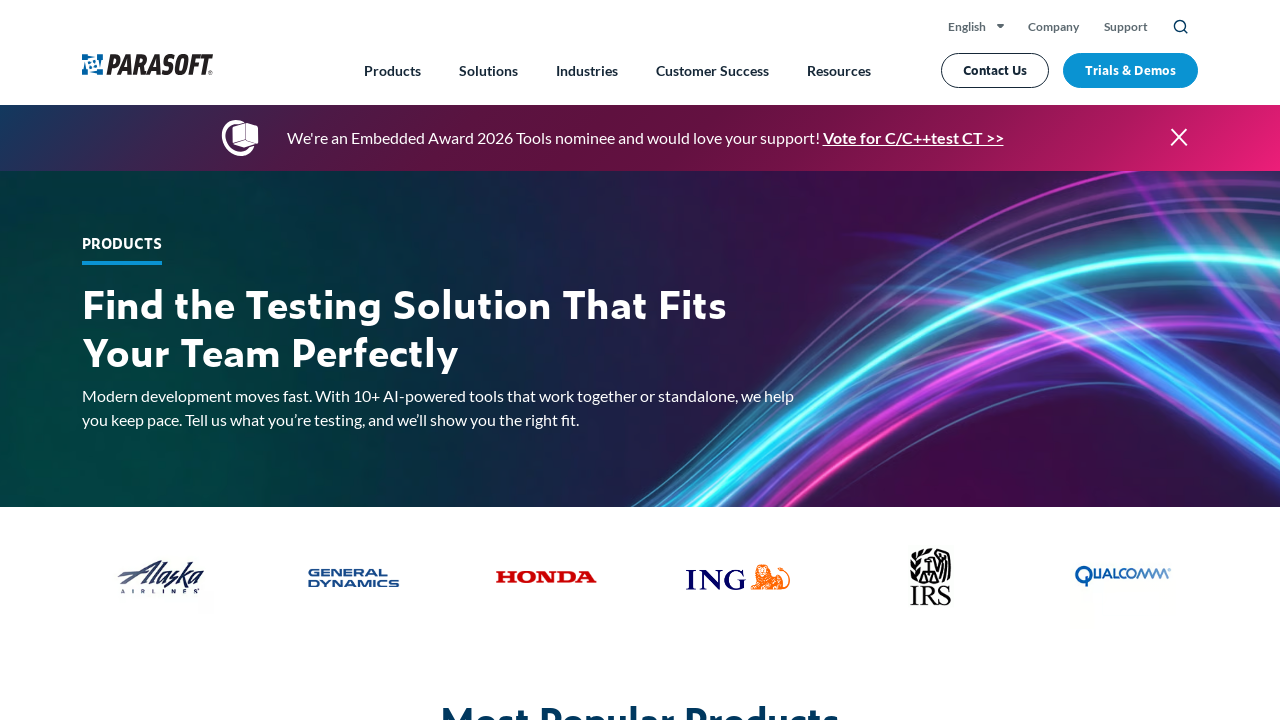

Waited for page to load with network idle state
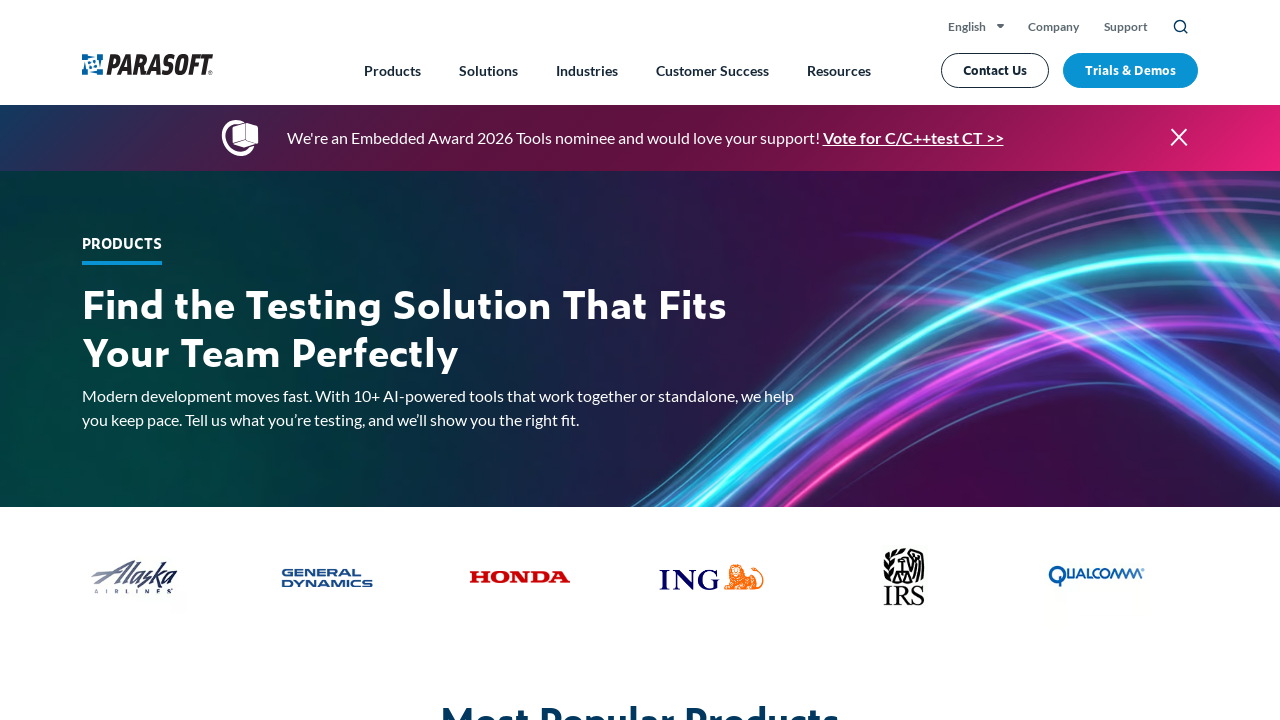

Verified that navigation to Parasoft products page was successful
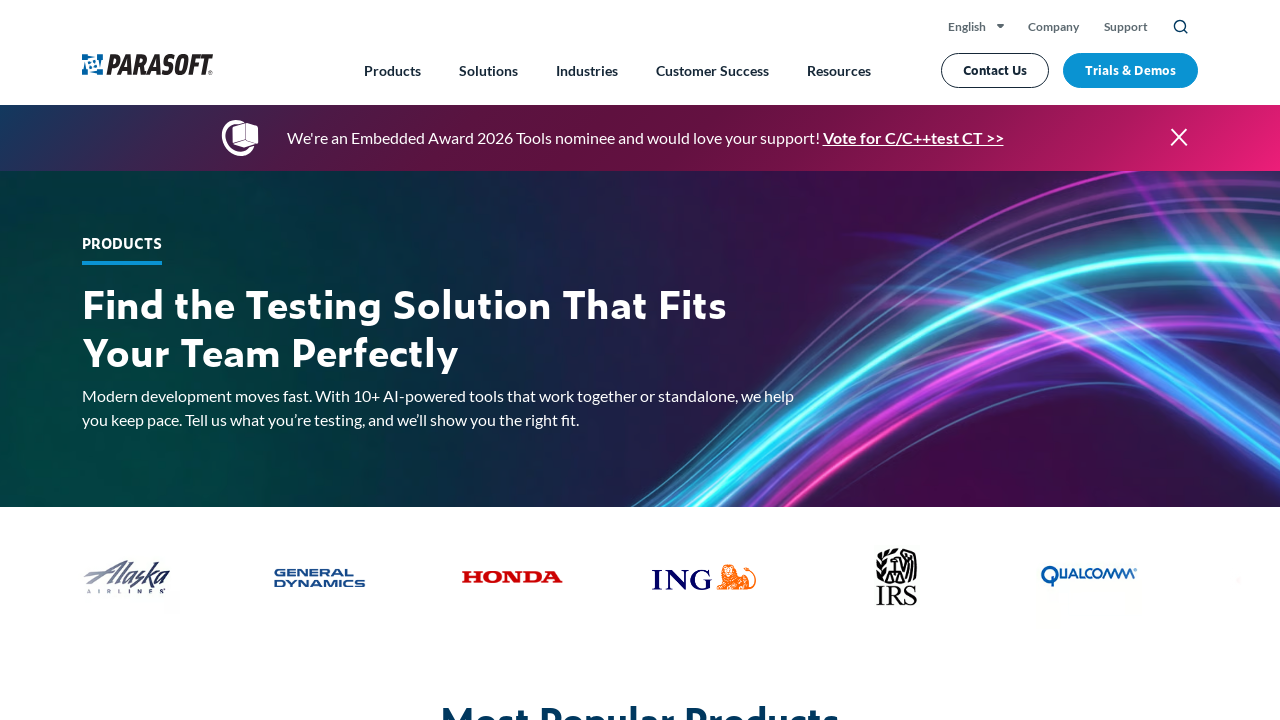

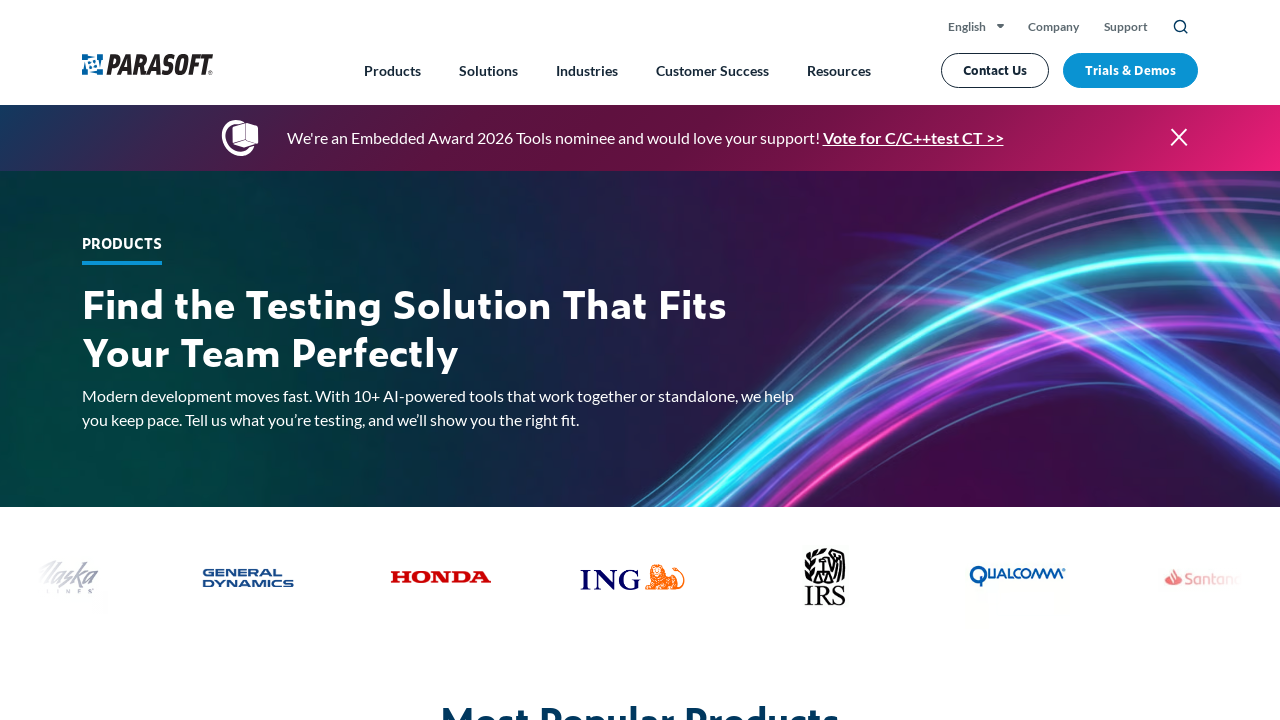